Tests drag and drop functionality on jQuery UI sortable lists by dragging items within a list and between two connected lists.

Starting URL: http://jqueryui.com/resources/demos/sortable/connect-lists.html

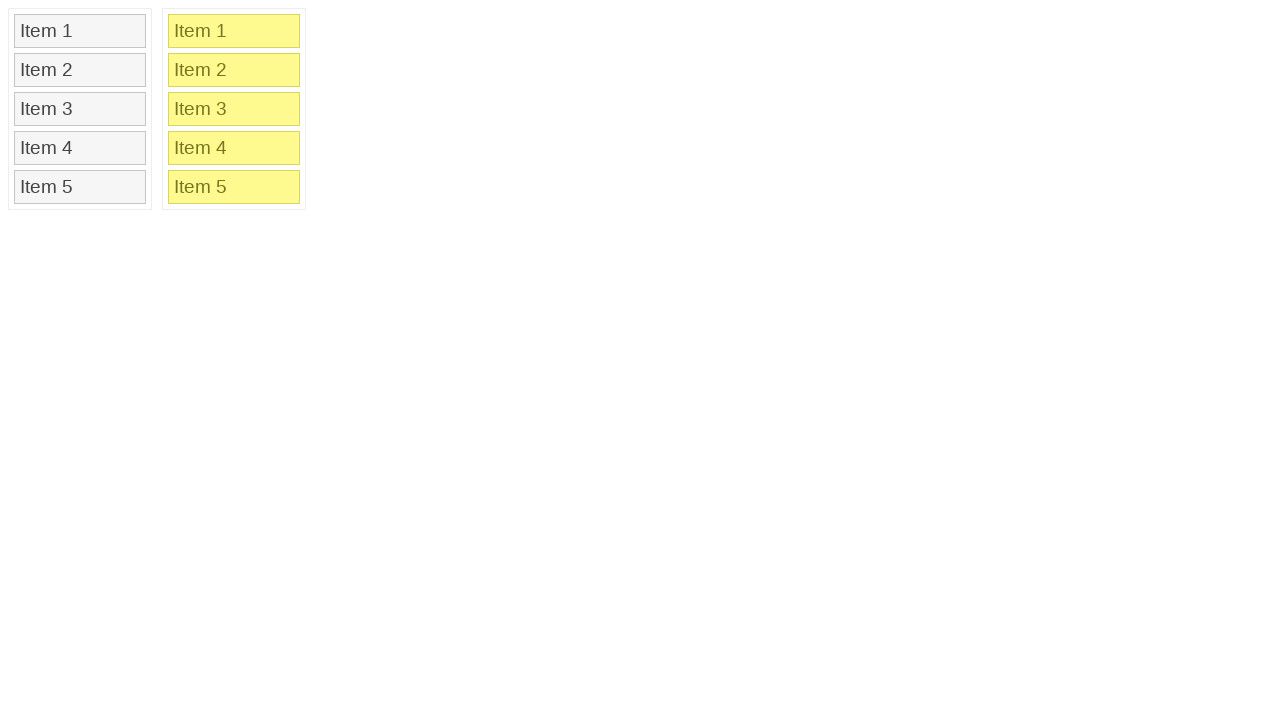

Located all items in first sortable list (#sortable1)
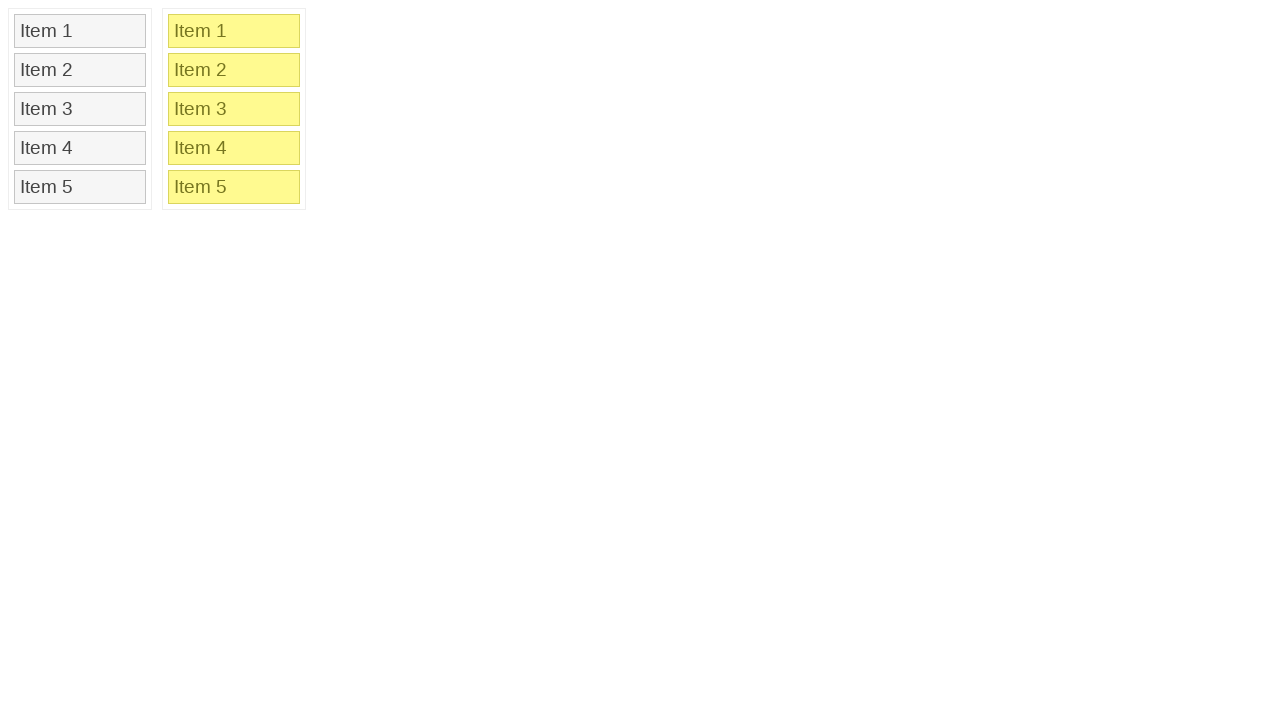

Located all items in second sortable list (#sortable2)
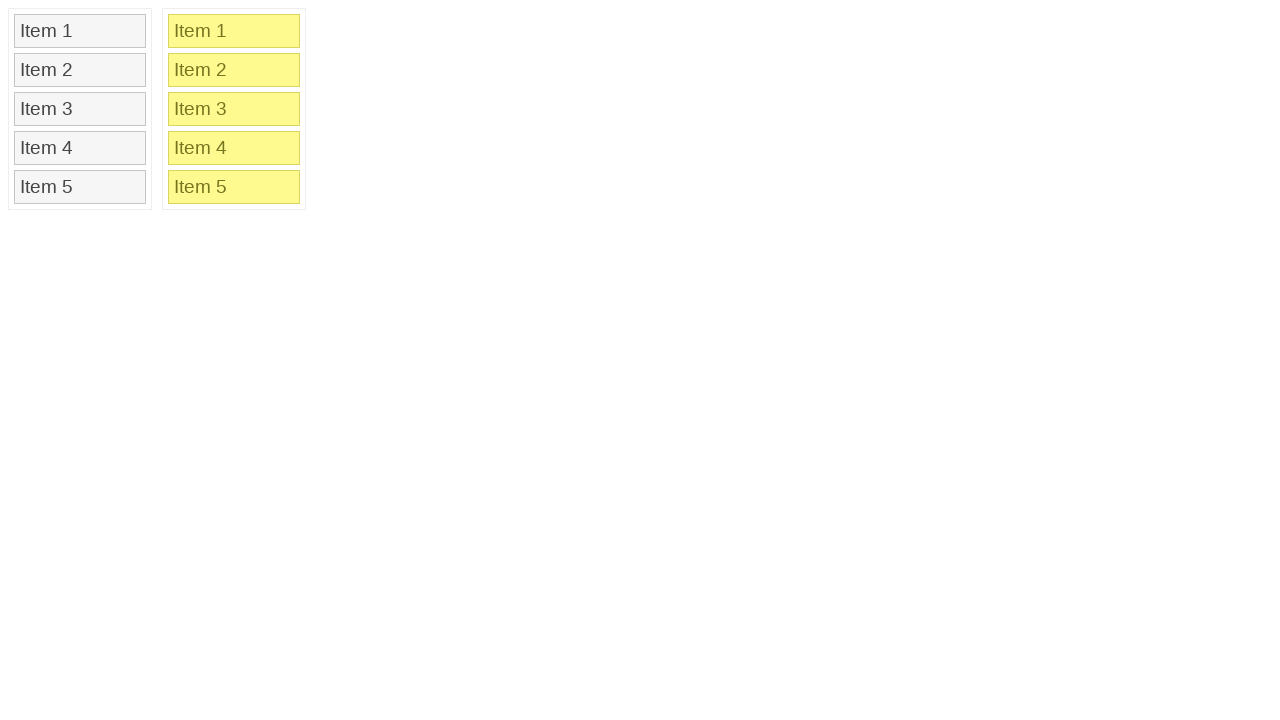

Waited for first item in first list to be visible
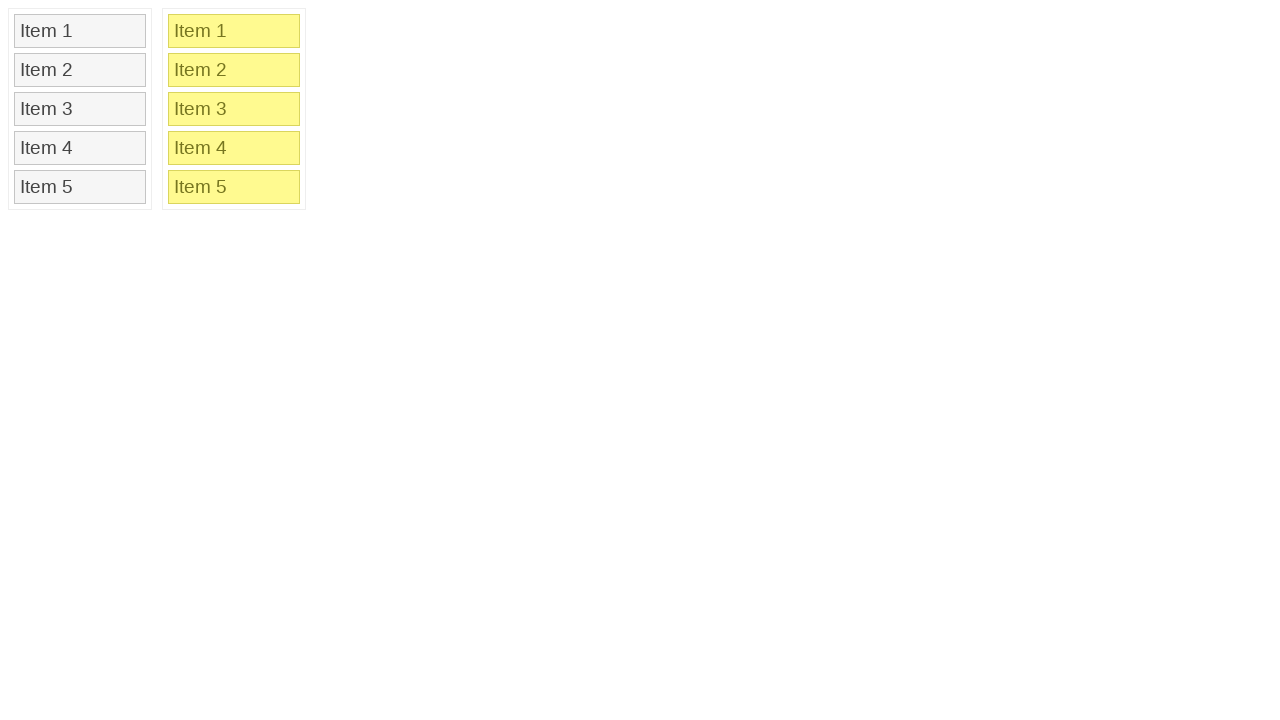

Waited for first item in second list to be visible
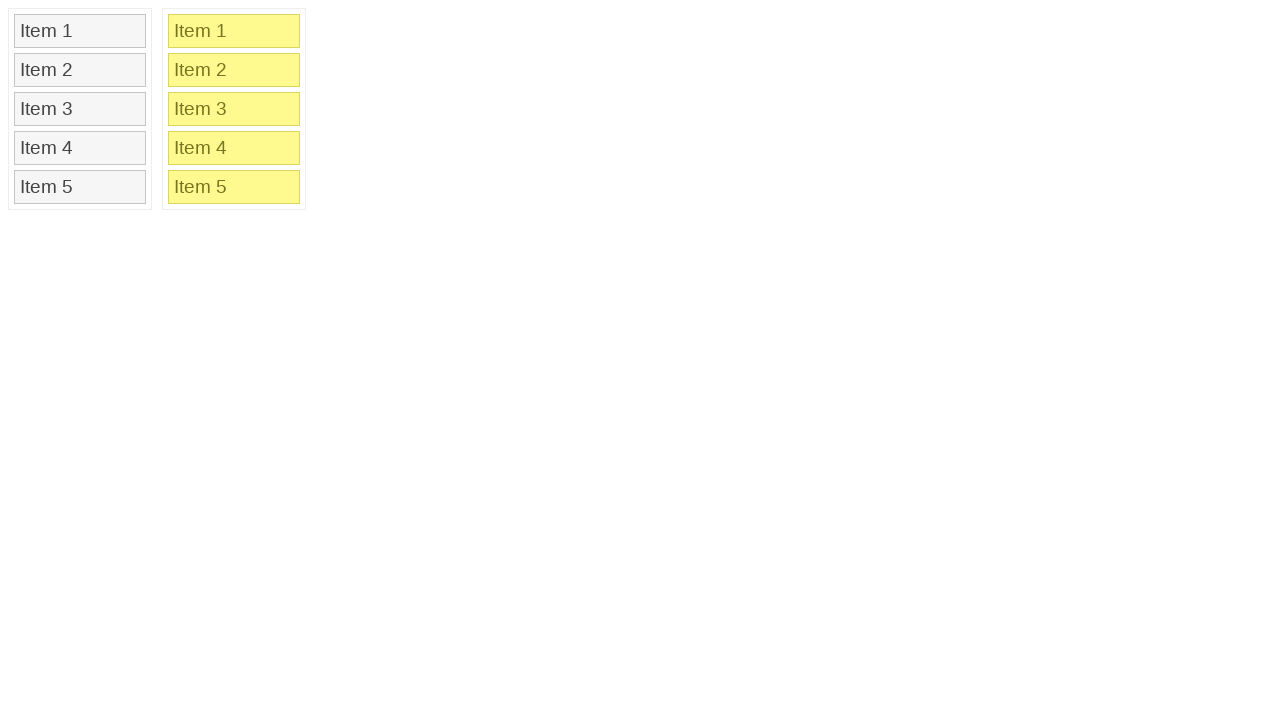

Selected first item from first list
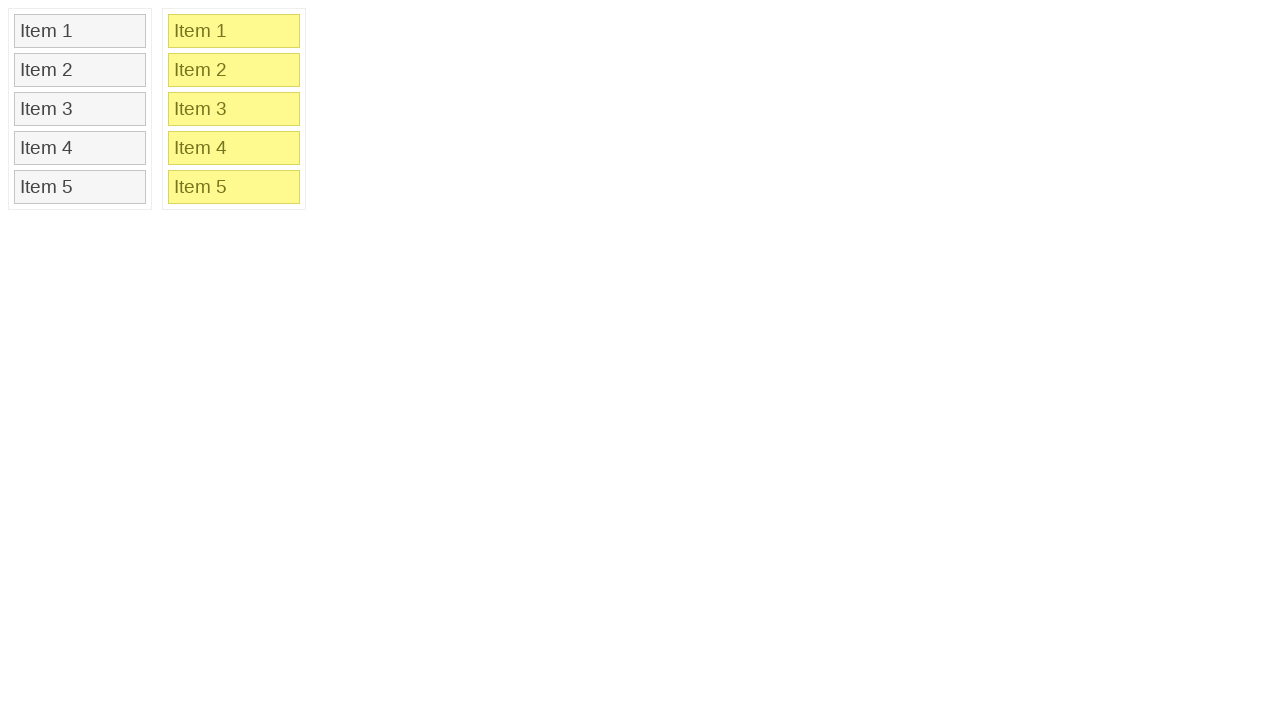

Selected fourth item in first list as drag target
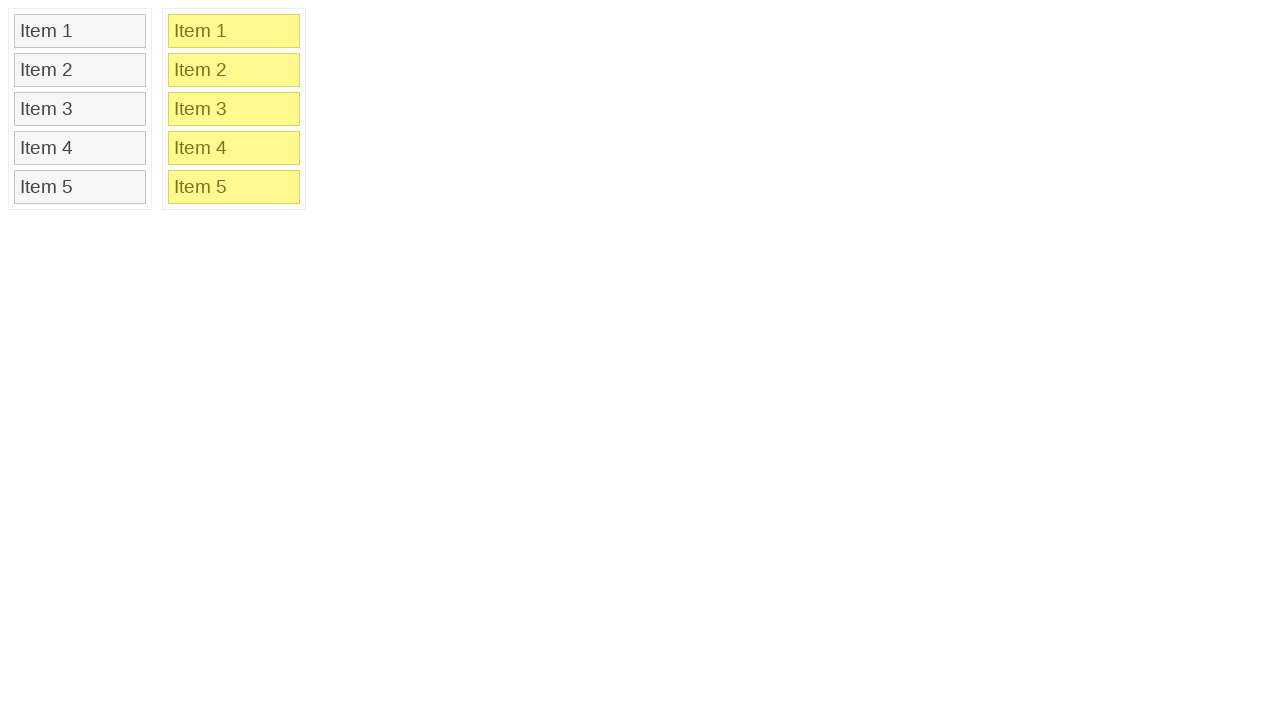

Dragged first item to fourth position within first list at (80, 148)
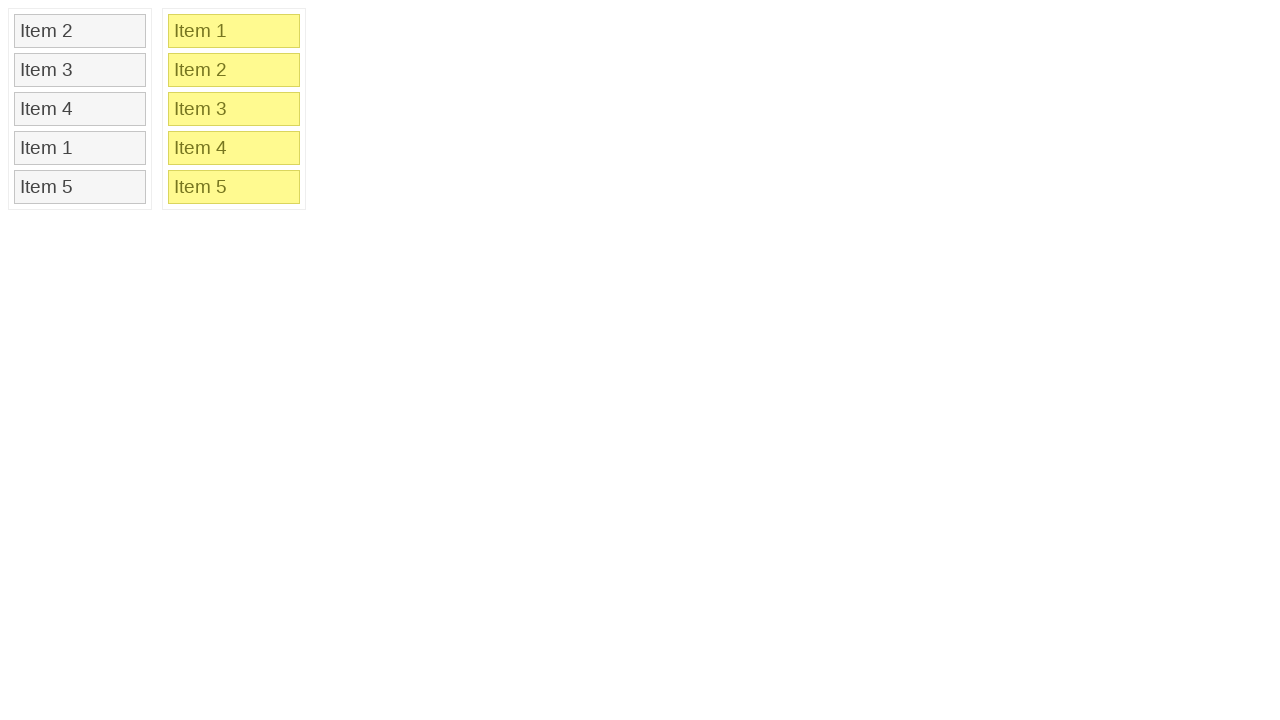

Re-queried first sortable list after DOM changes
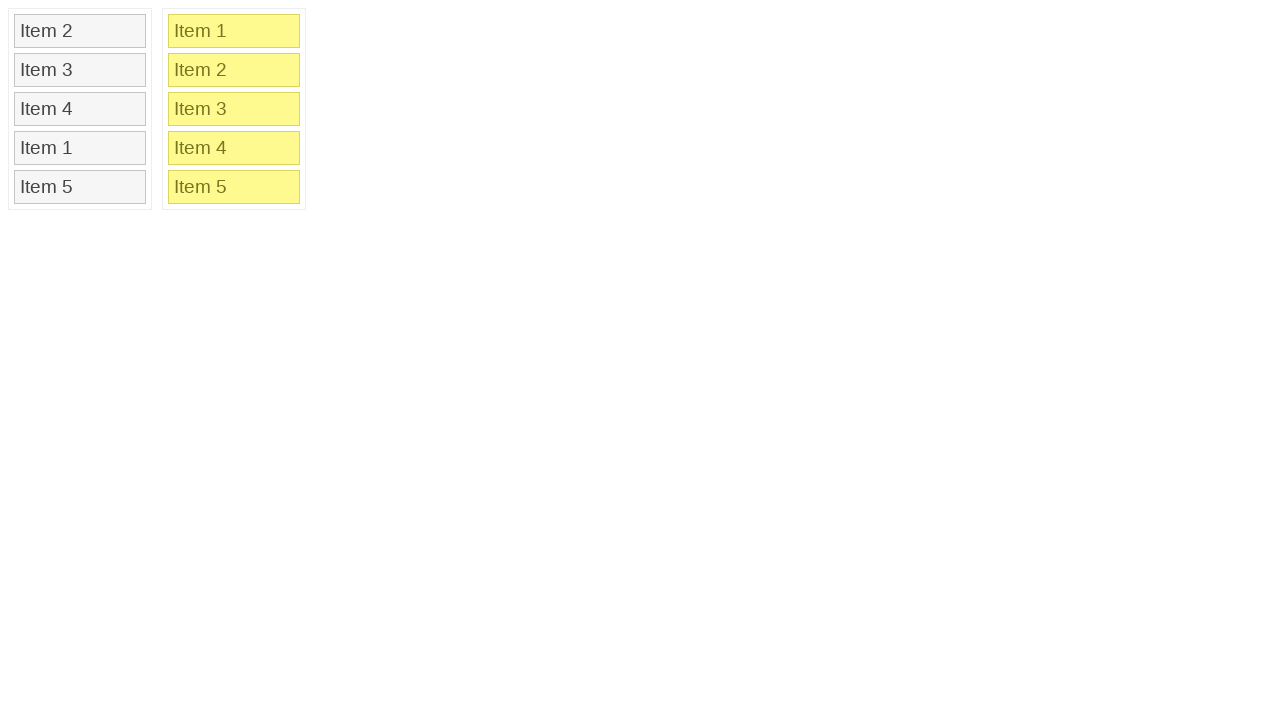

Re-queried second sortable list after DOM changes
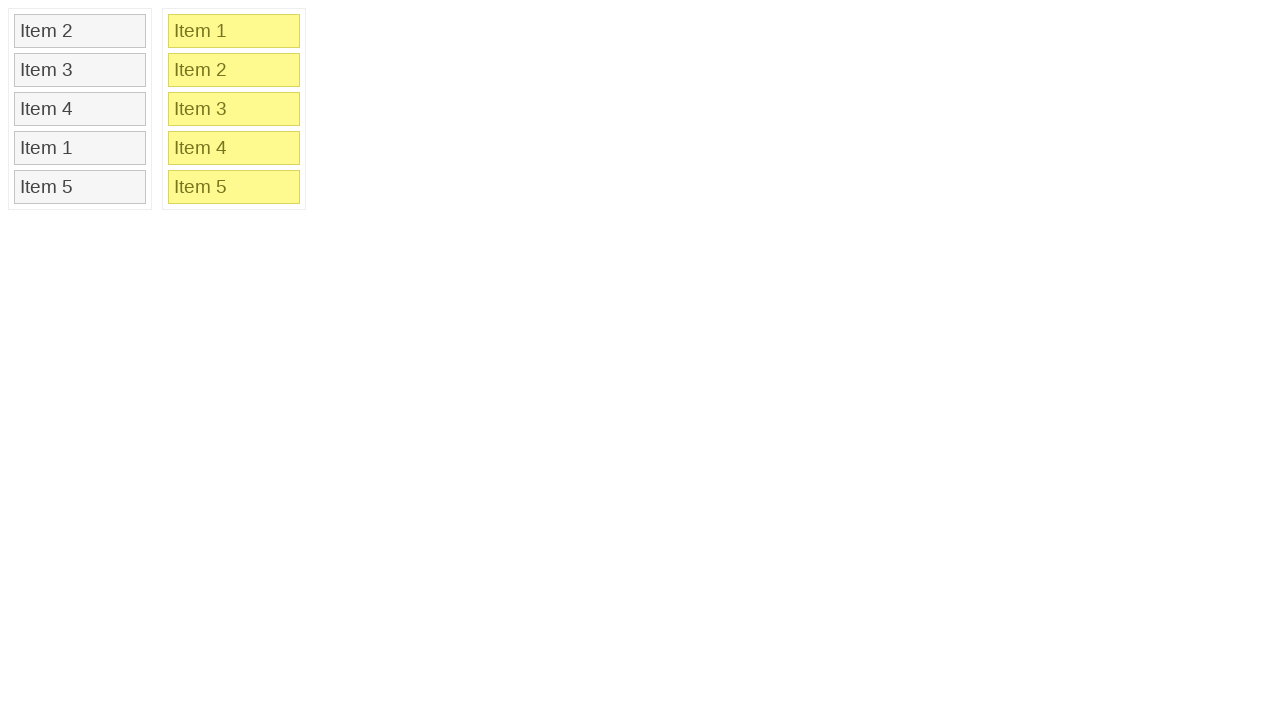

Selected first item from first list
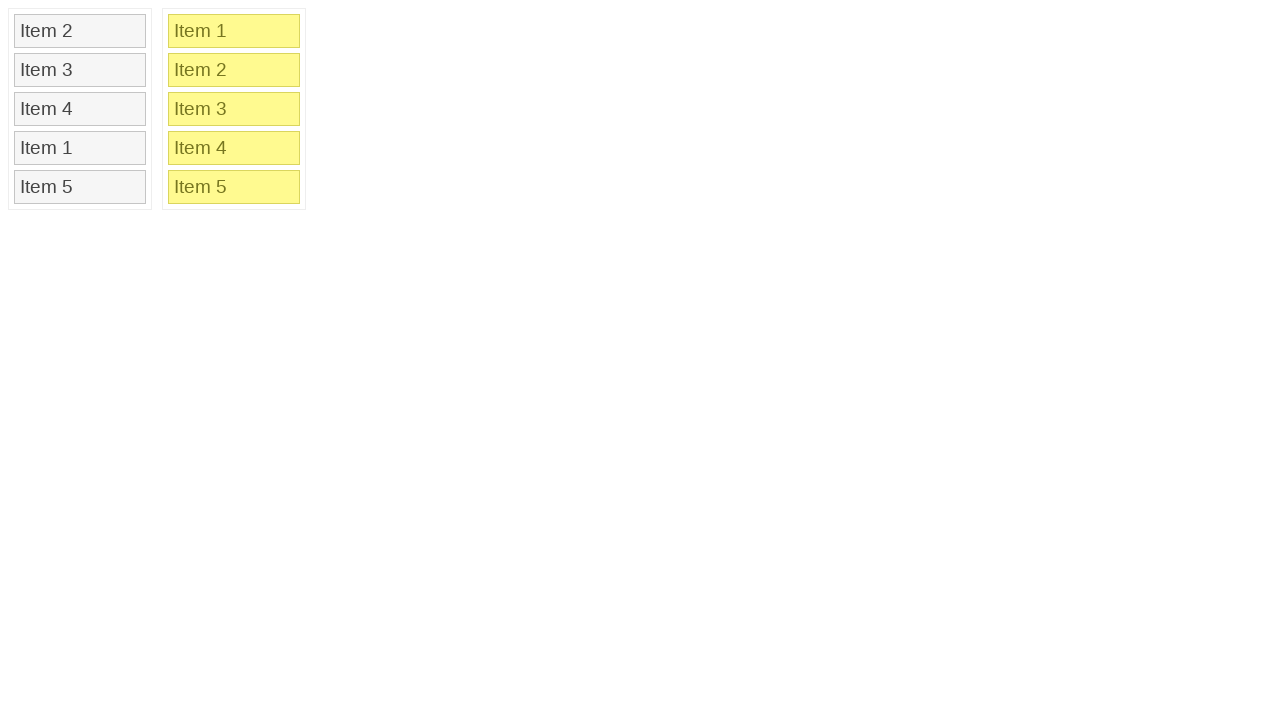

Selected third item in second list as drag target
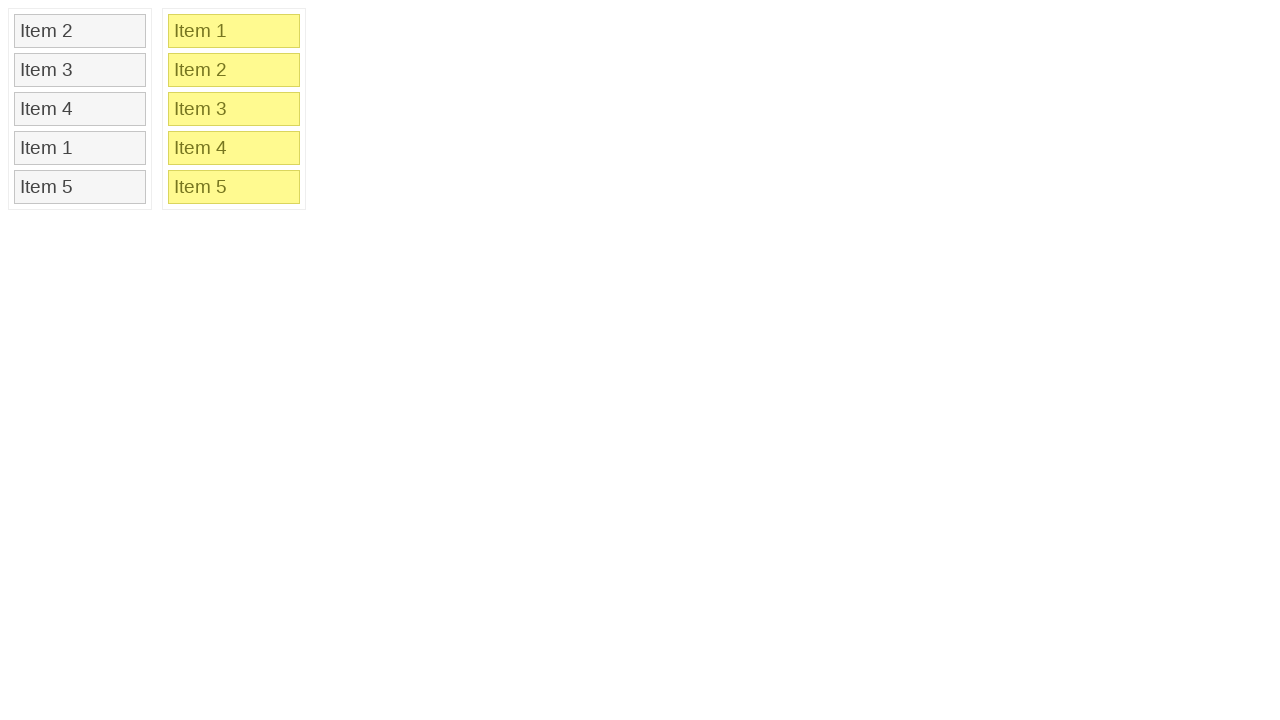

Dragged first item from first list to third position in second list at (234, 109)
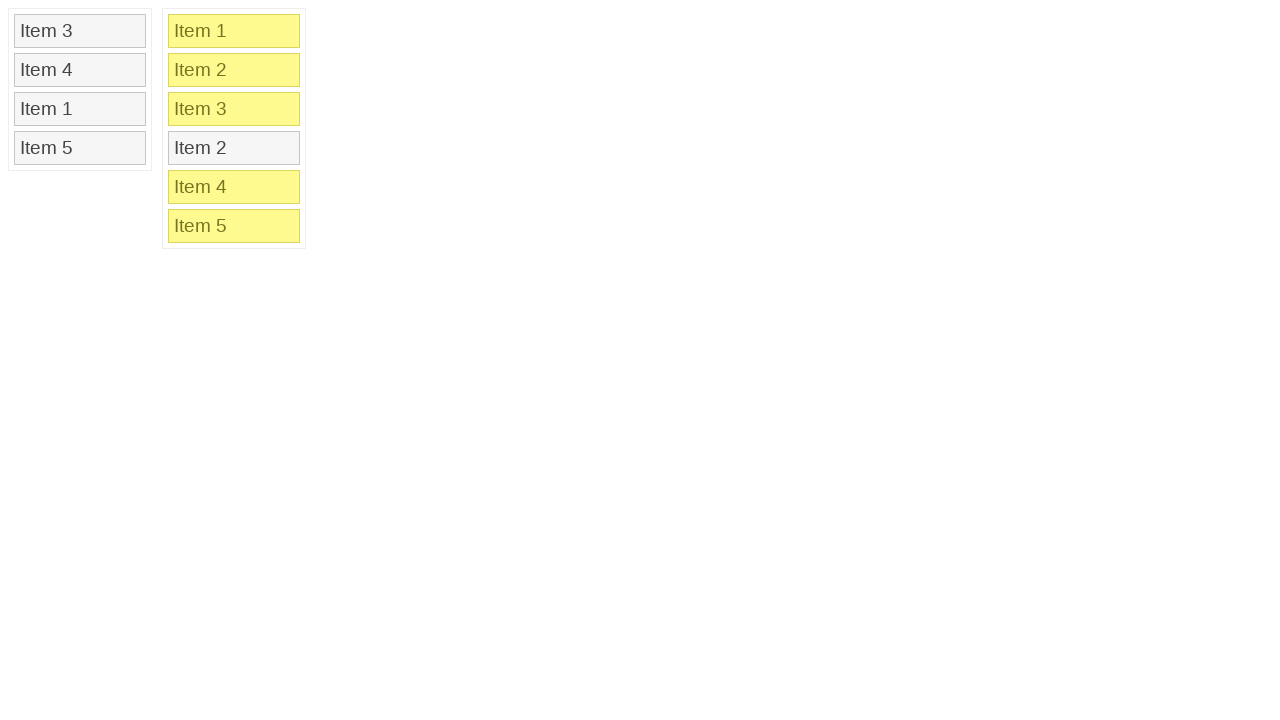

Re-queried first sortable list for additional drag operations
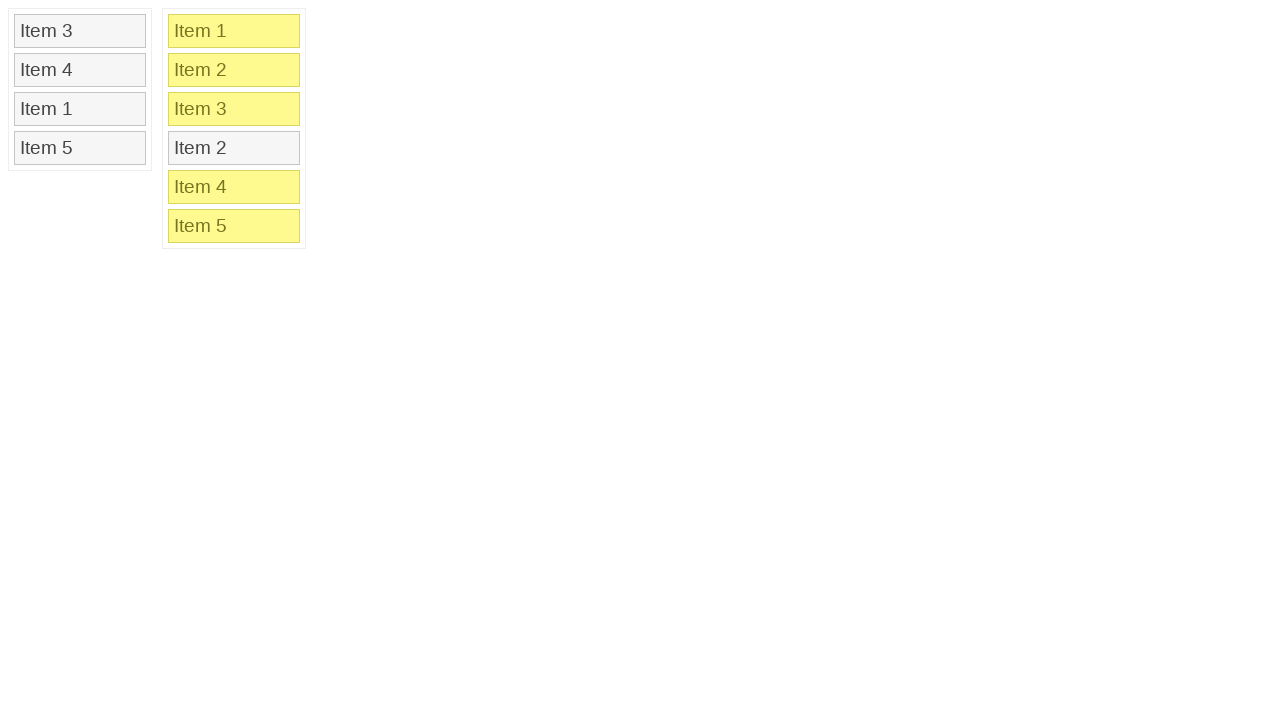

Selected second item in first list for dragging
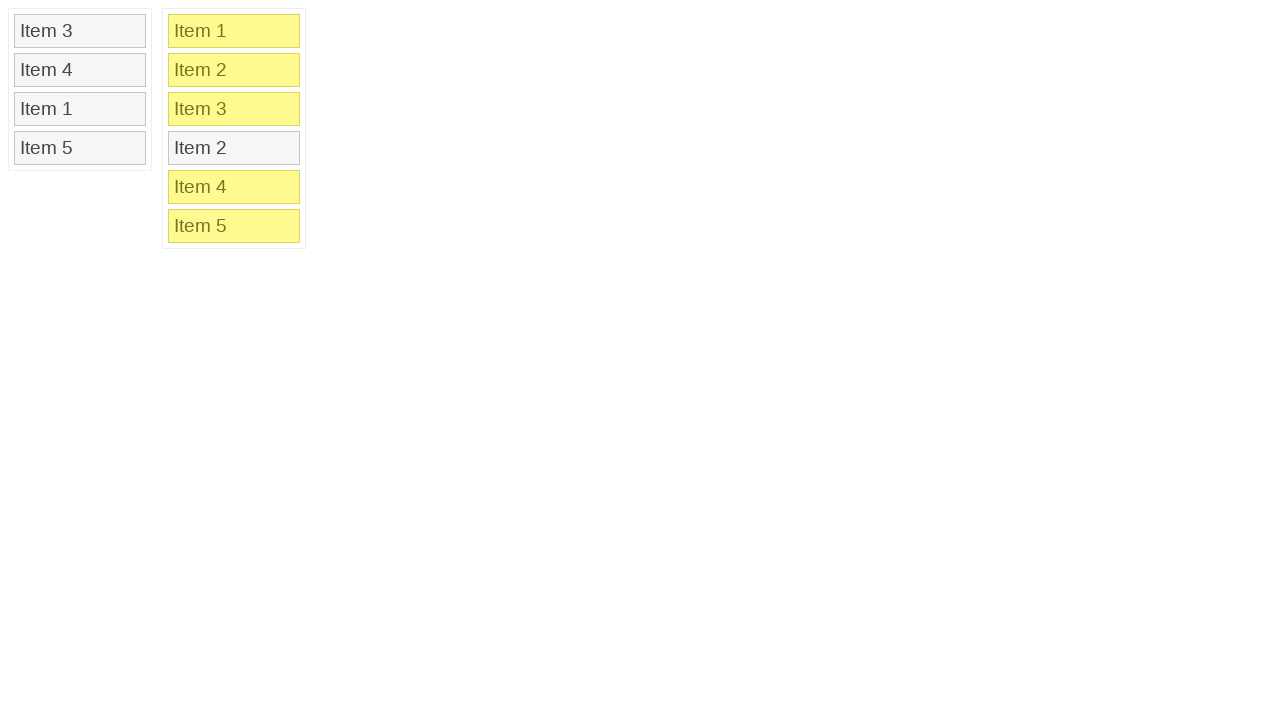

Moved mouse to second item position (iteration 1/3) at (15, 54)
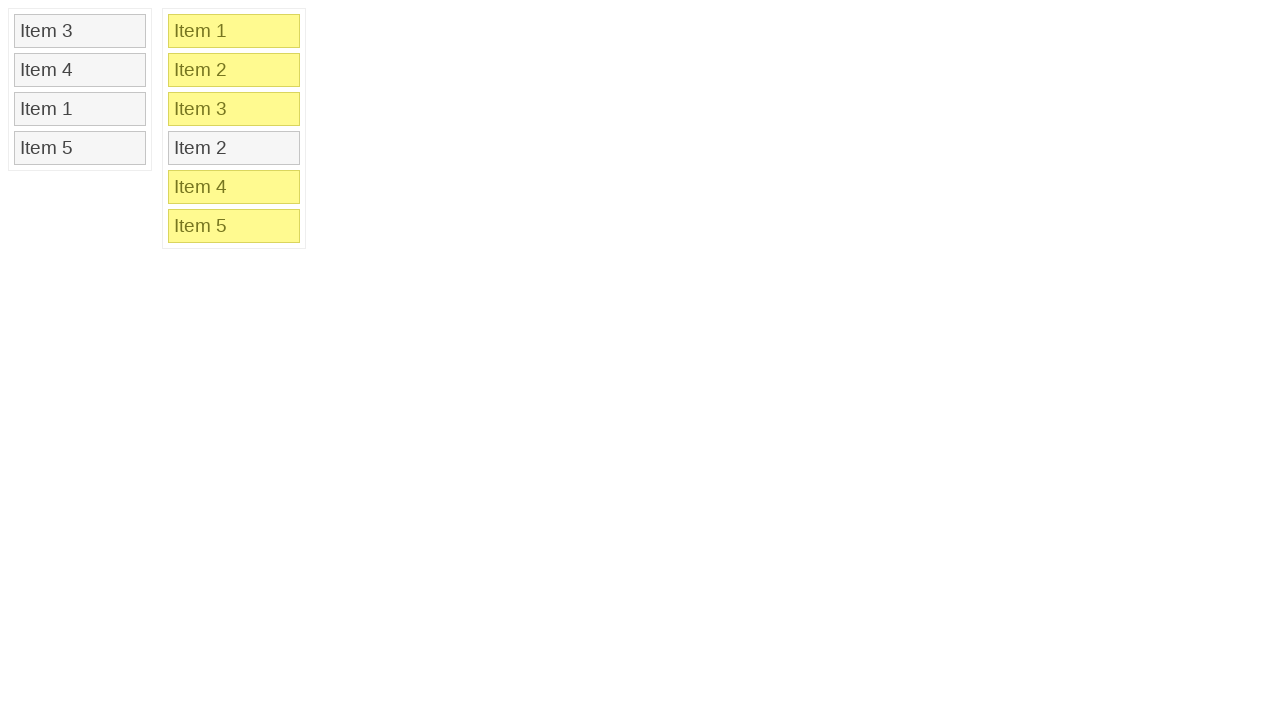

Pressed mouse button down (iteration 1/3) at (15, 54)
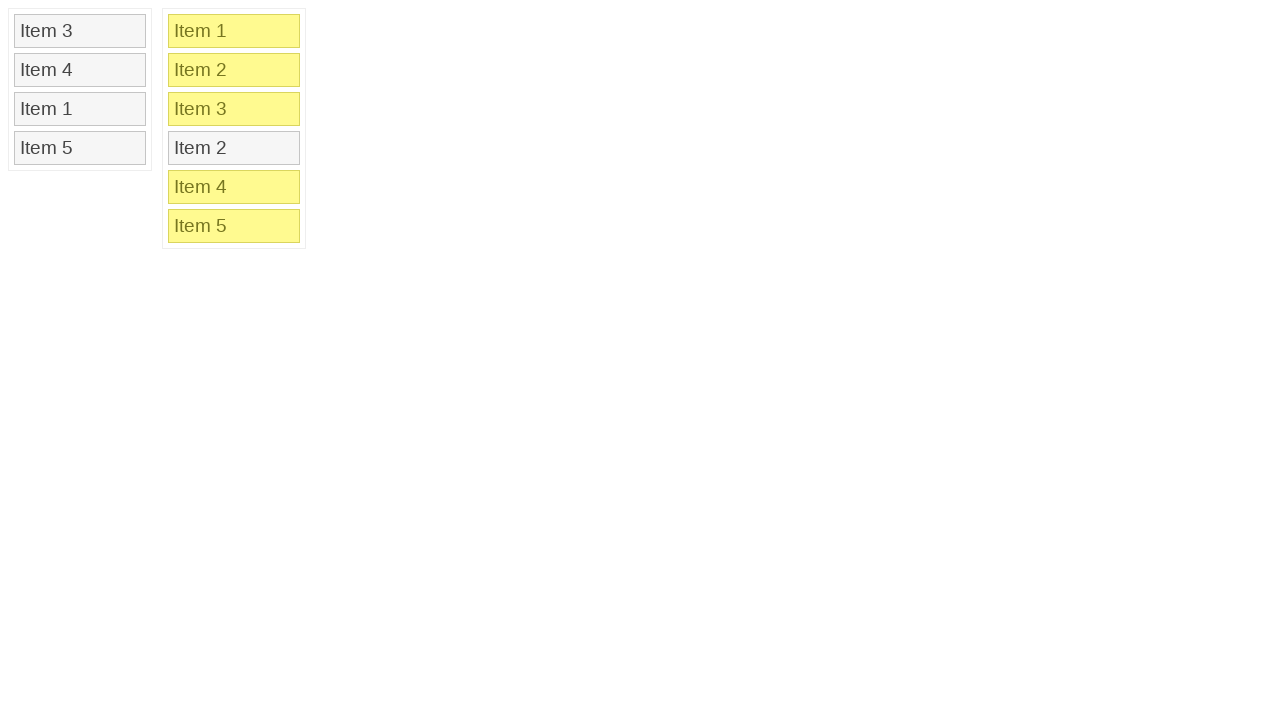

Moved mouse down 50 pixels with 5 steps (iteration 1/3) at (15, 104)
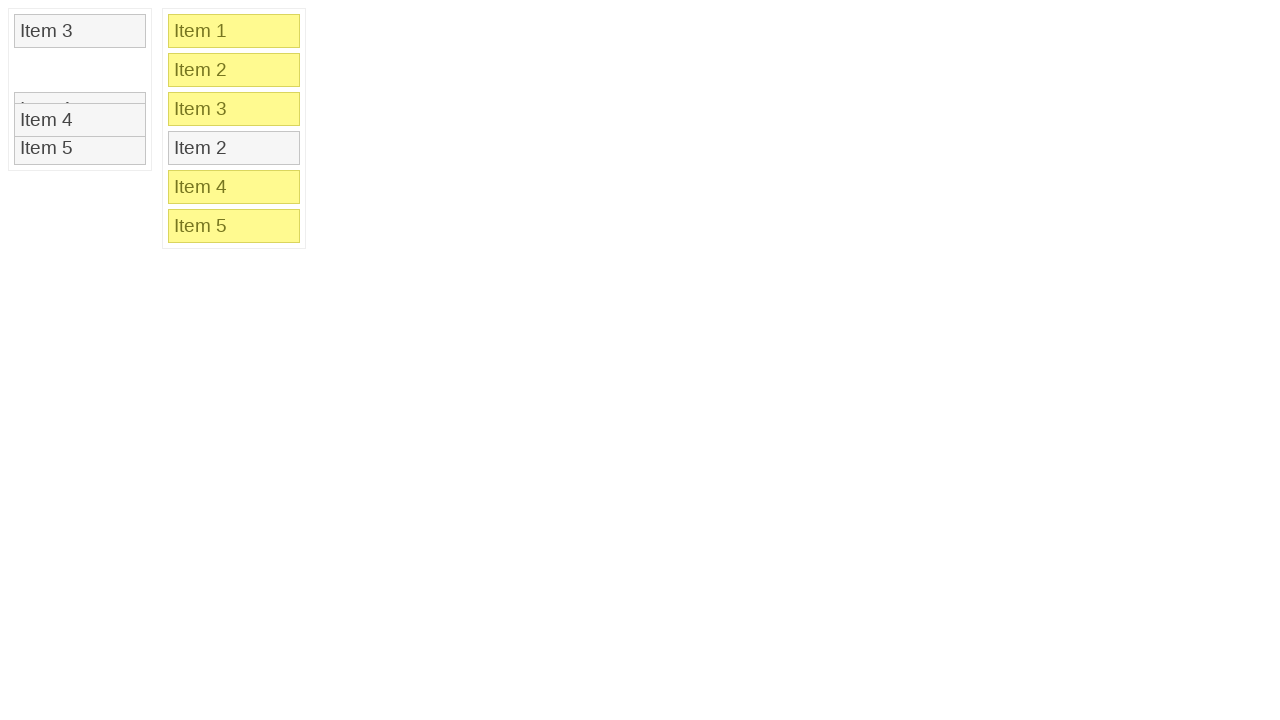

Released mouse button (iteration 1/3) at (15, 104)
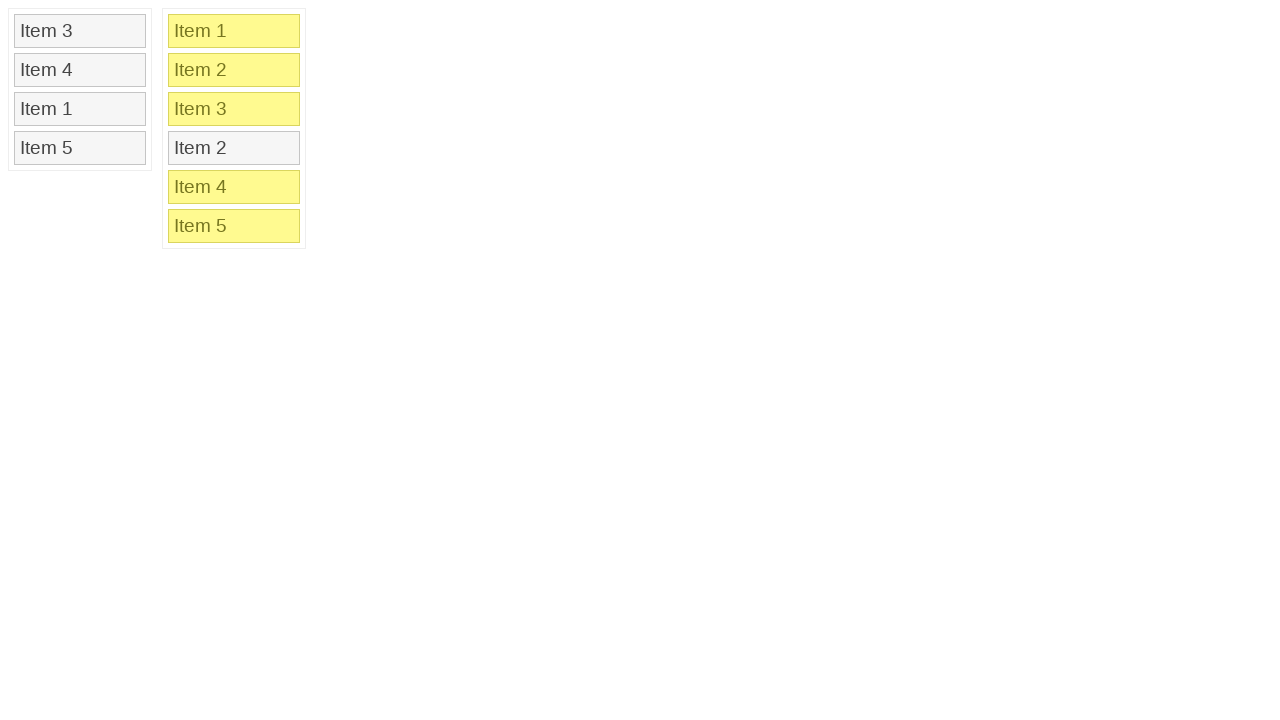

Moved mouse to second item position (iteration 2/3) at (15, 54)
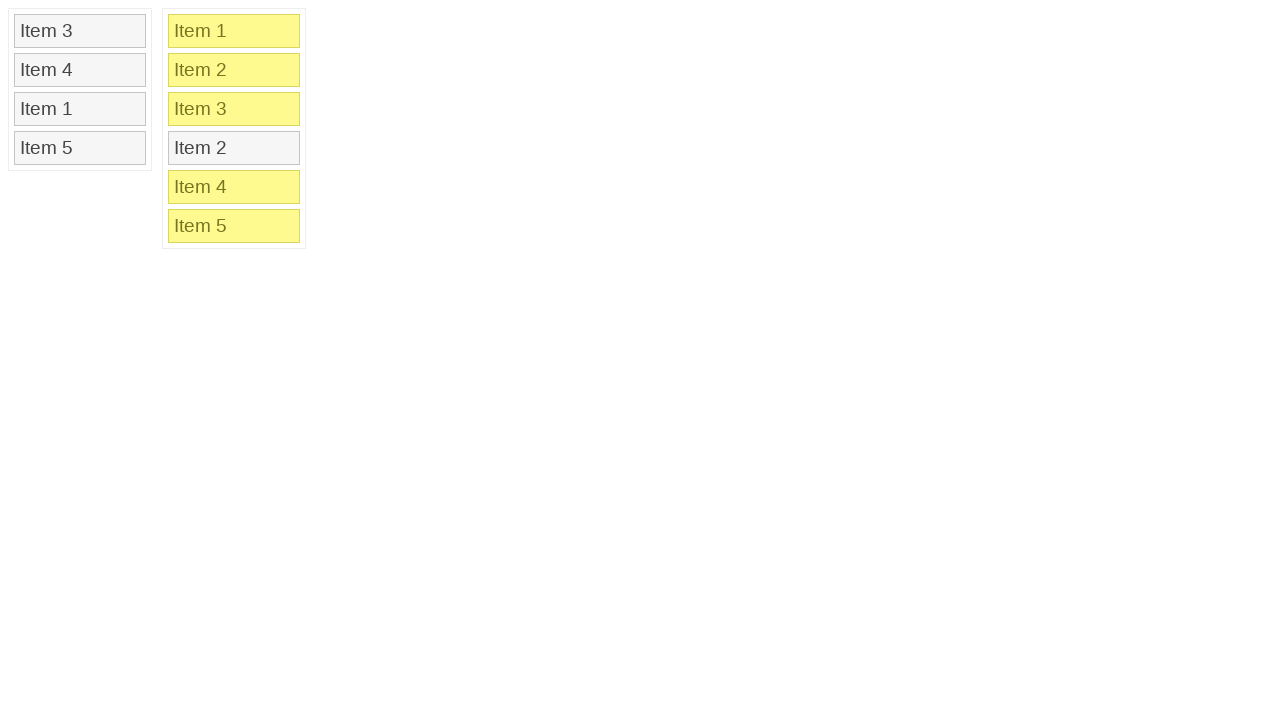

Pressed mouse button down (iteration 2/3) at (15, 54)
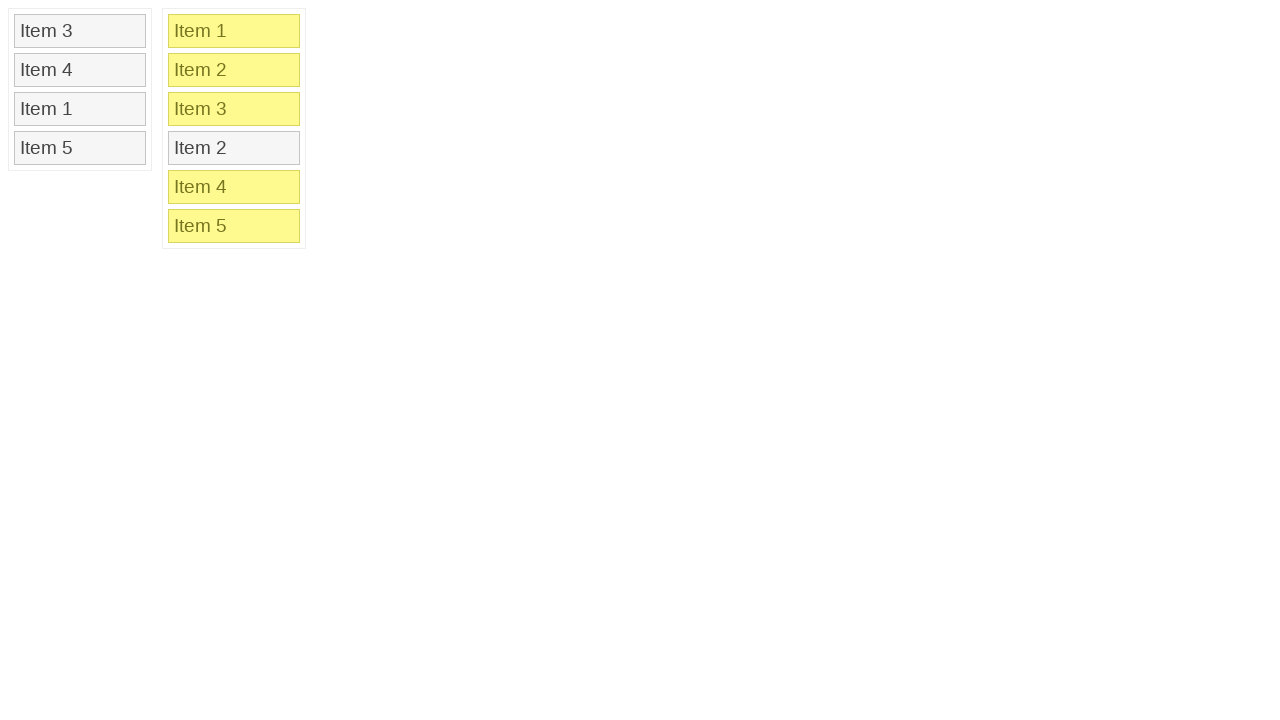

Moved mouse down 50 pixels with 5 steps (iteration 2/3) at (15, 104)
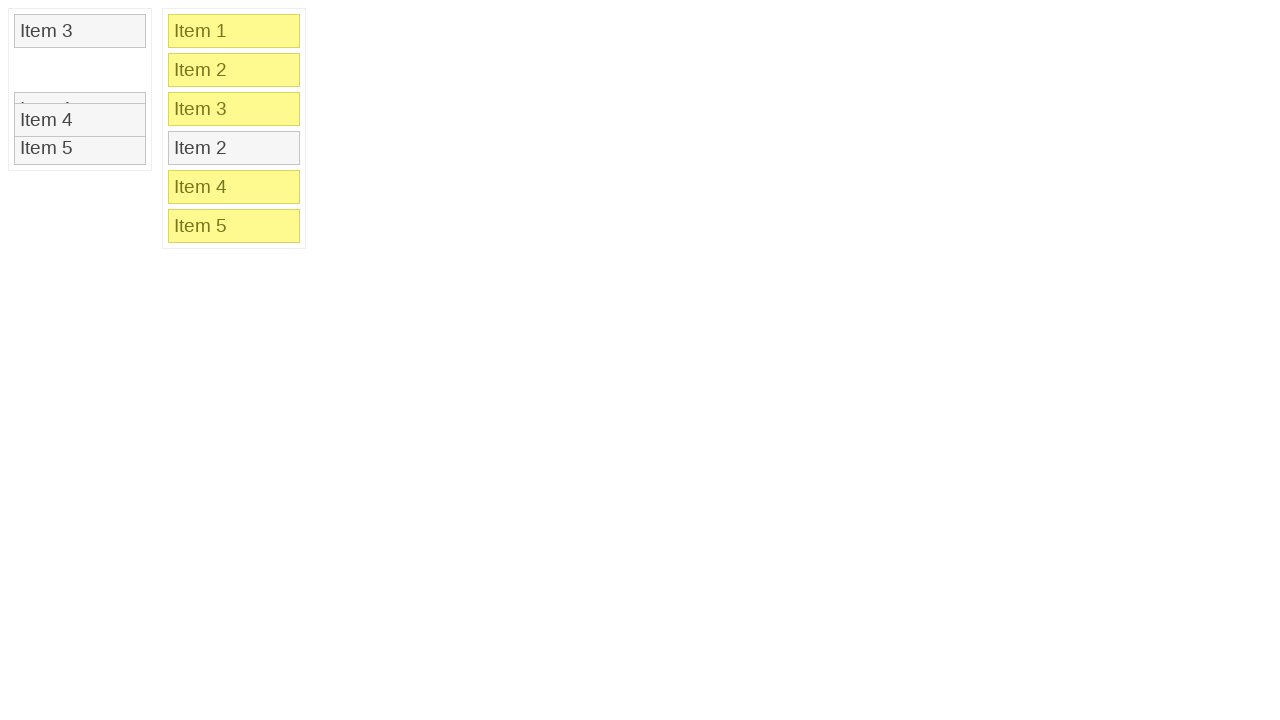

Released mouse button (iteration 2/3) at (15, 104)
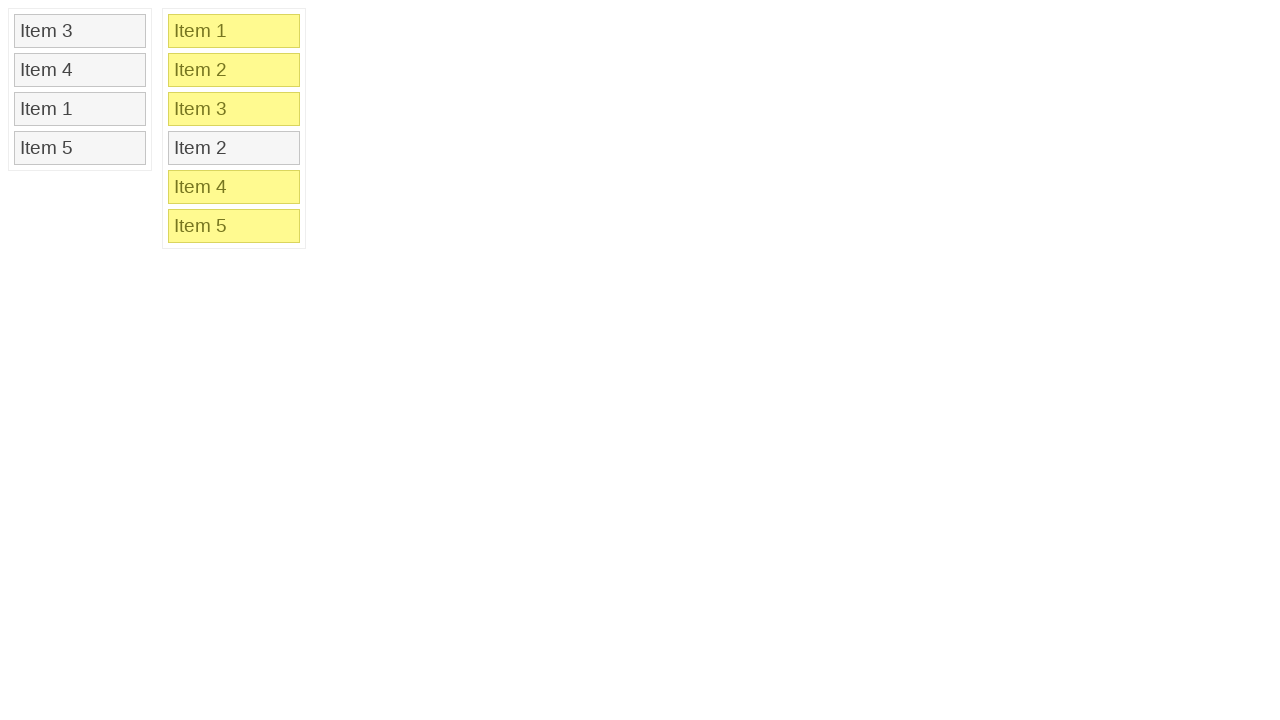

Moved mouse to second item position (iteration 3/3) at (15, 54)
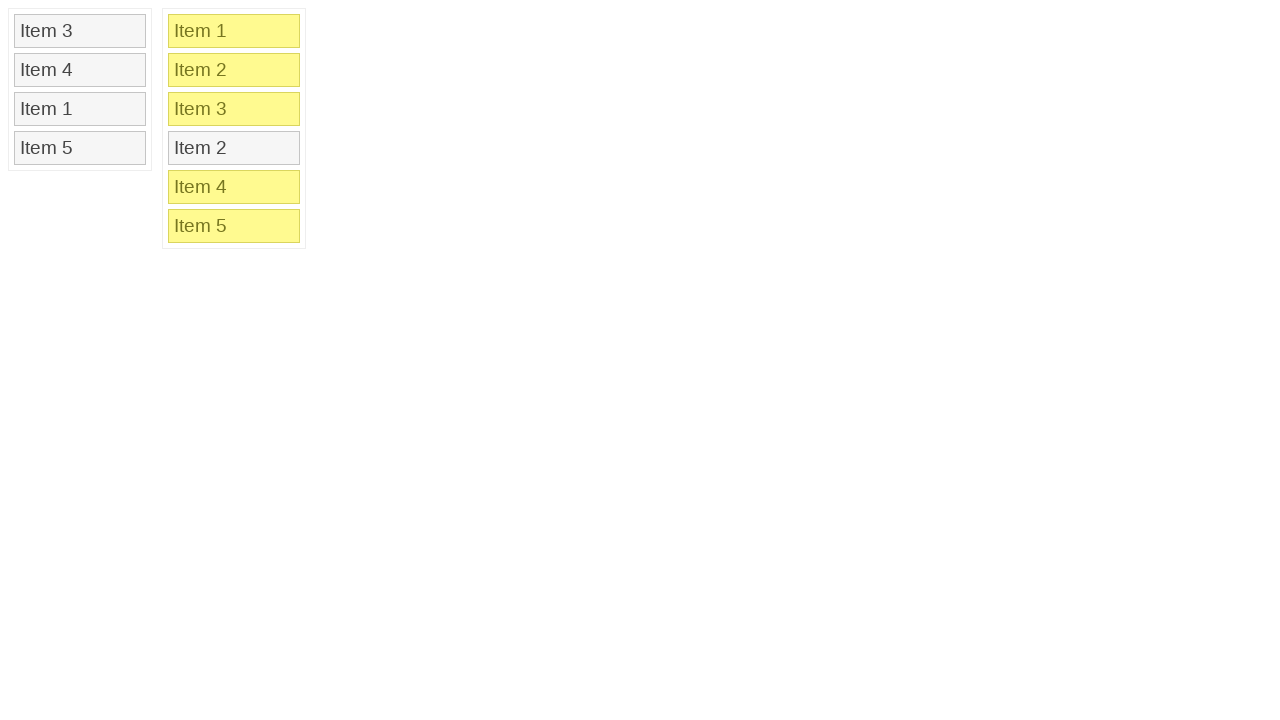

Pressed mouse button down (iteration 3/3) at (15, 54)
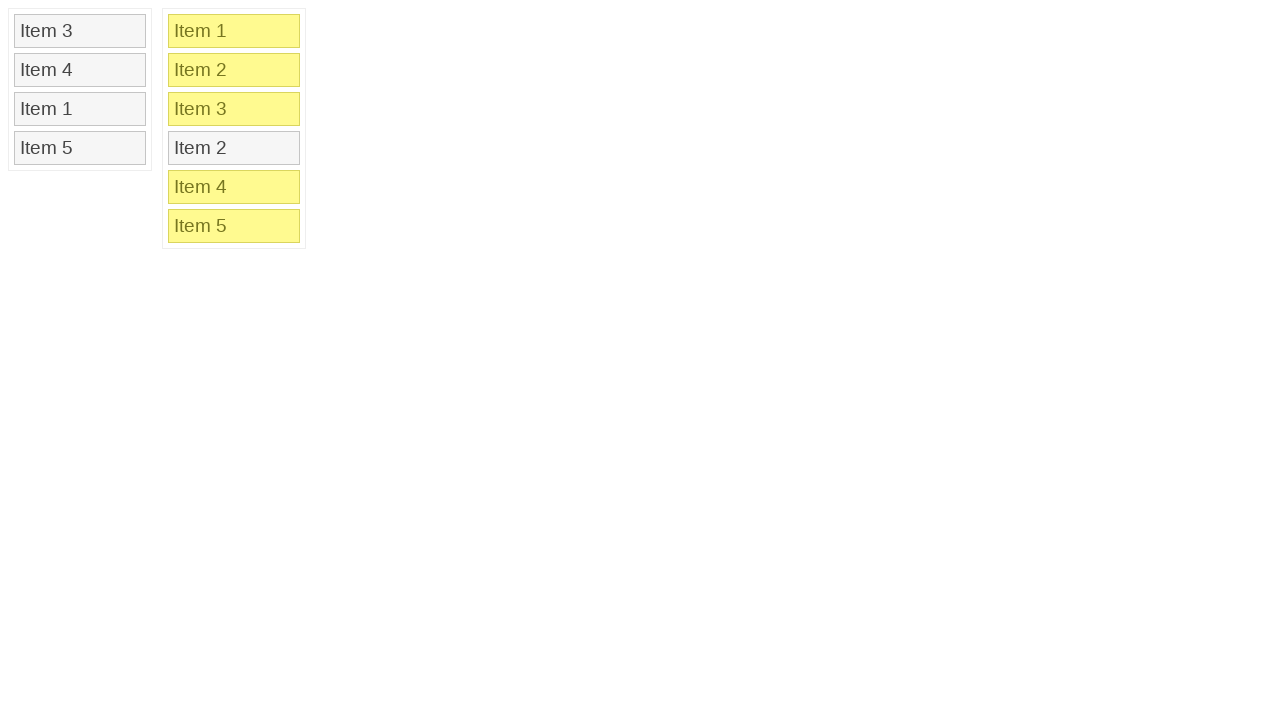

Moved mouse down 50 pixels with 5 steps (iteration 3/3) at (15, 104)
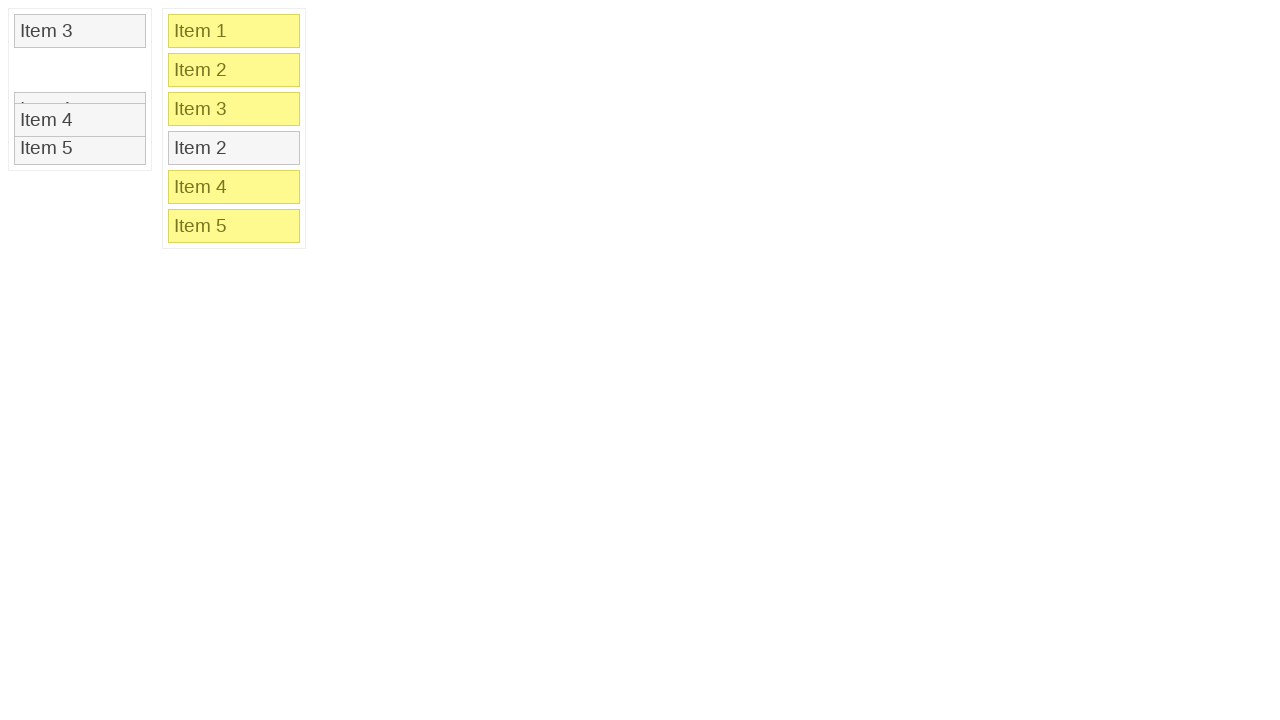

Released mouse button (iteration 3/3) at (15, 104)
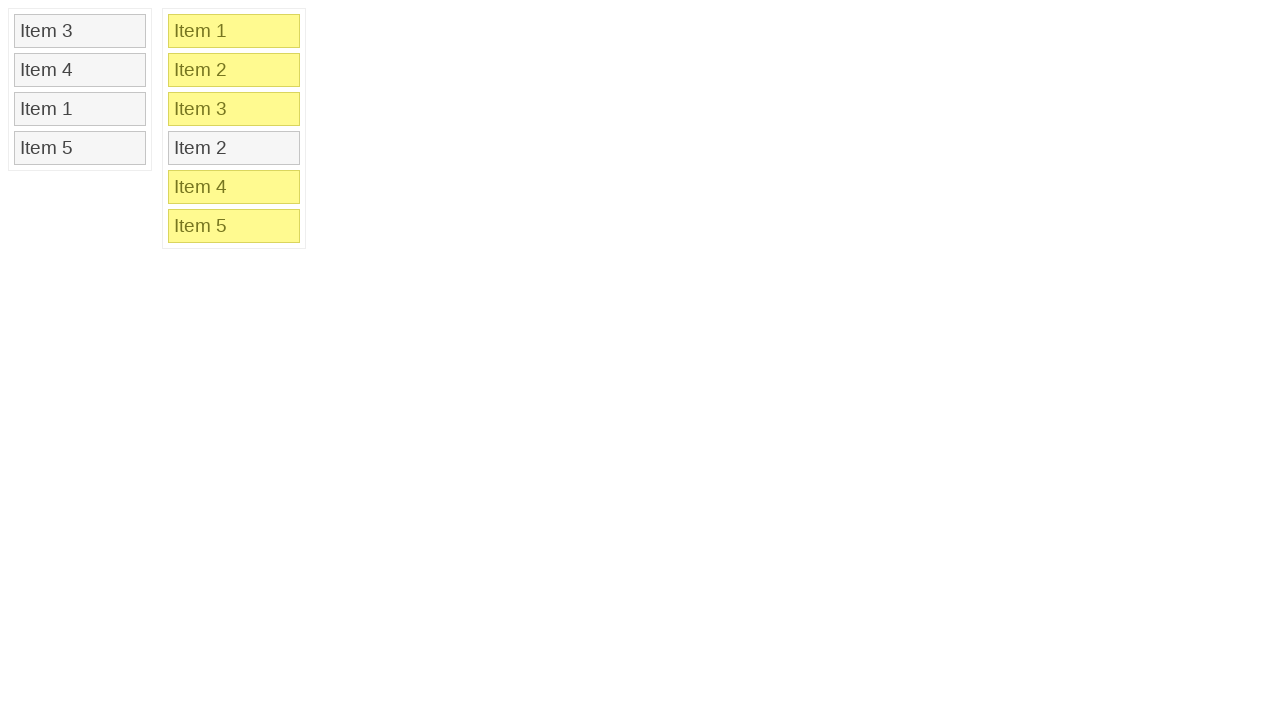

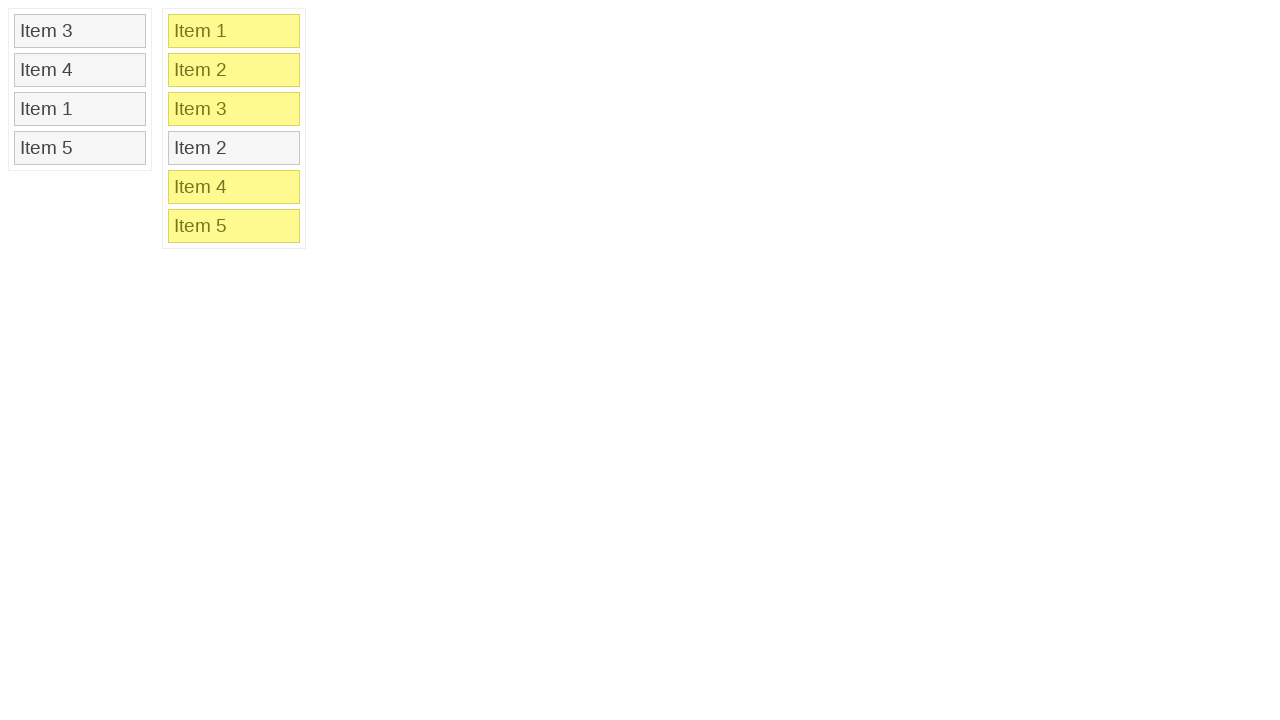